Tests that the Clear completed button is hidden when there are no completed items

Starting URL: https://demo.playwright.dev/todomvc

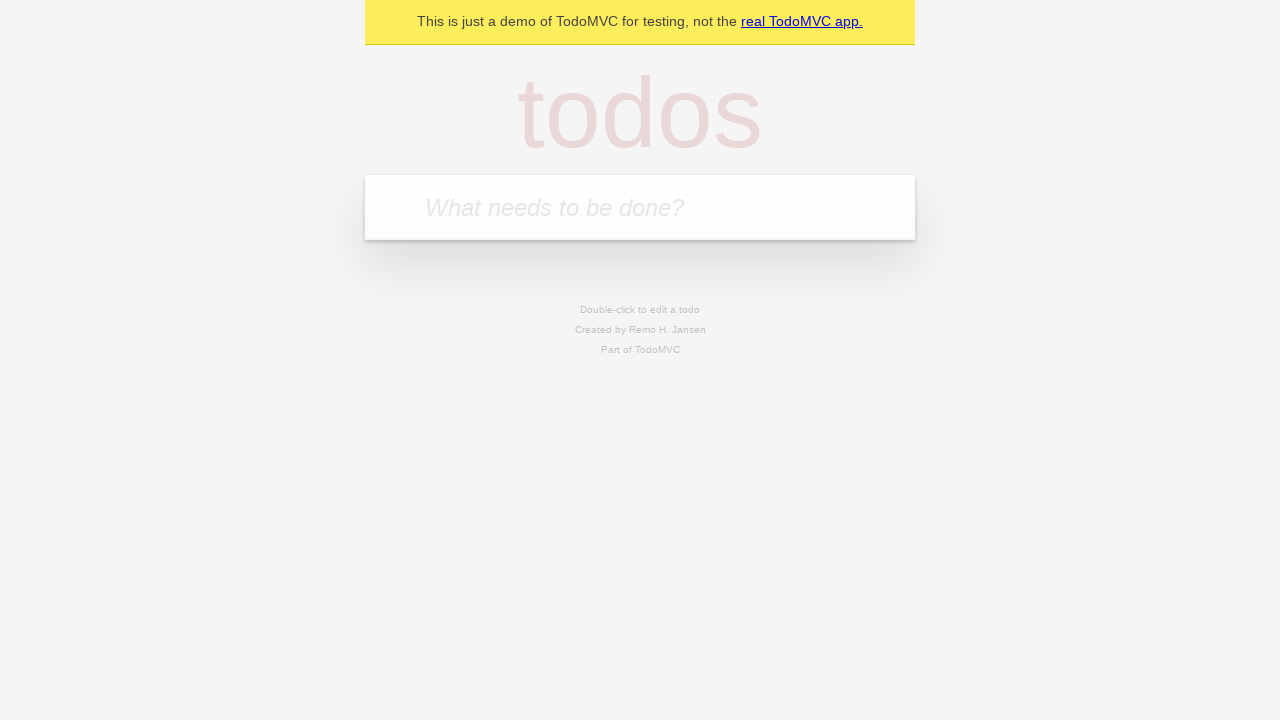

Filled new todo field with 'buy some cheese' on internal:attr=[placeholder="What needs to be done?"i]
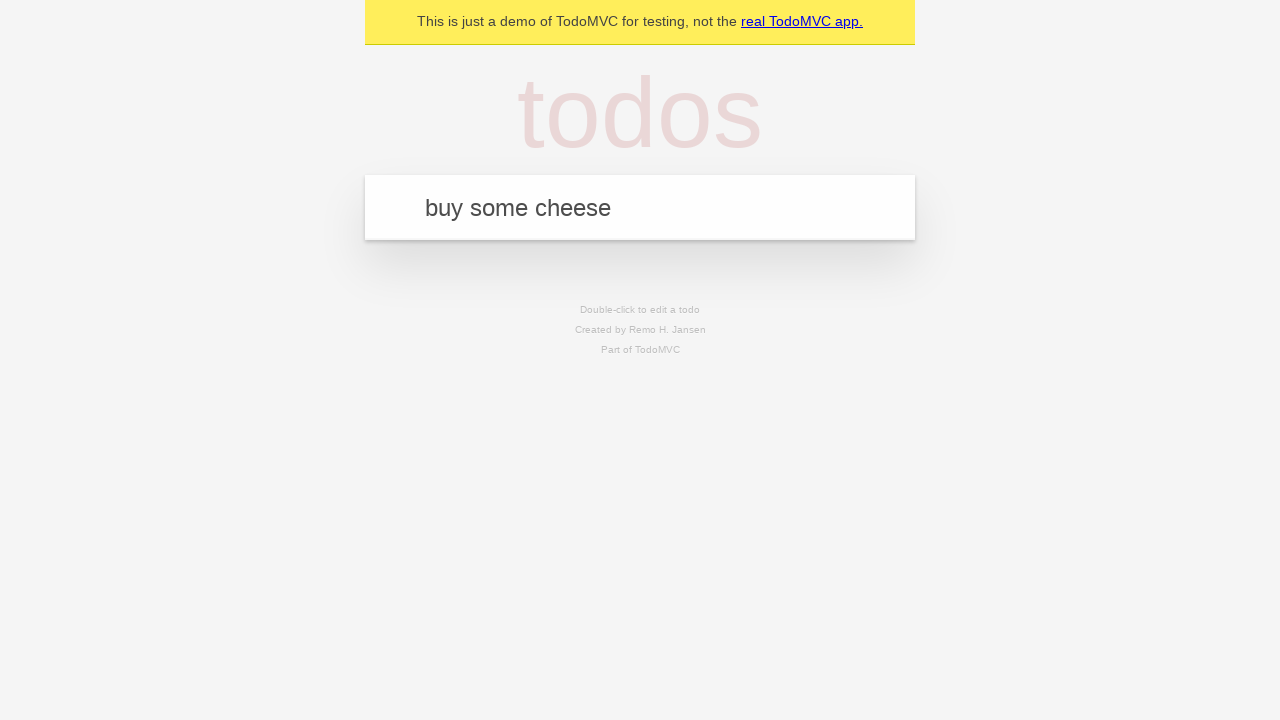

Pressed Enter to create todo 'buy some cheese' on internal:attr=[placeholder="What needs to be done?"i]
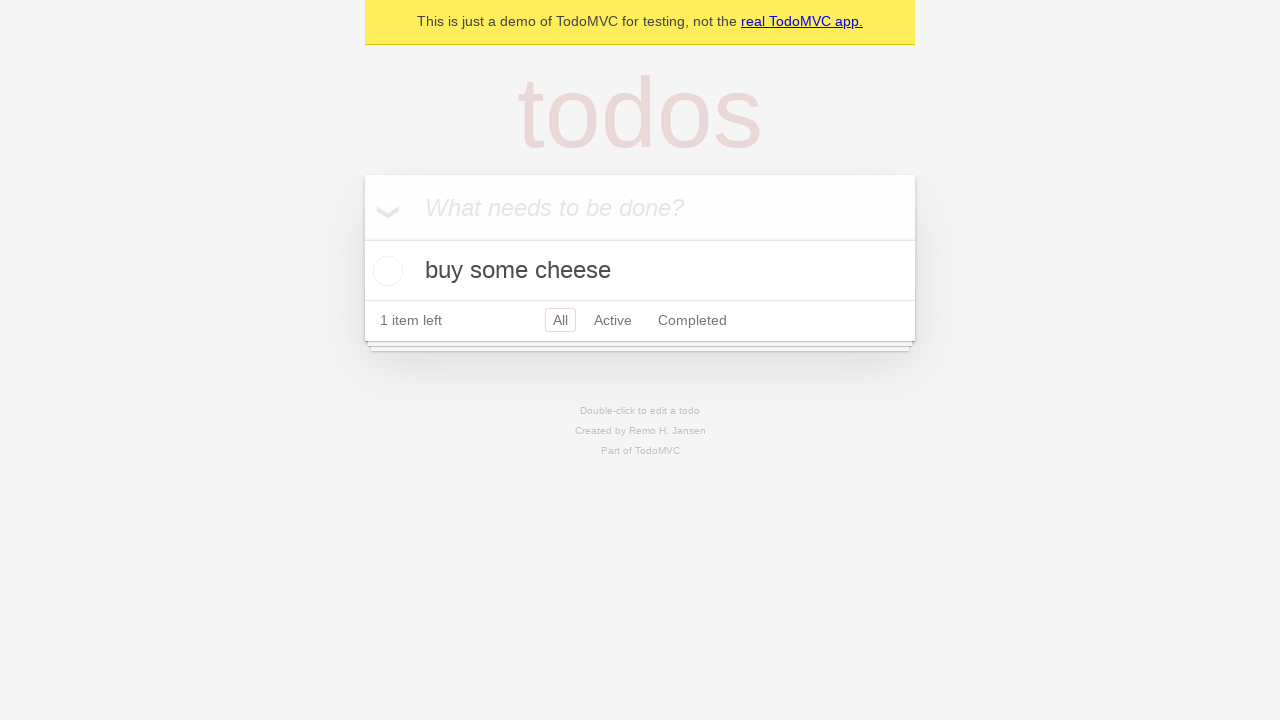

Filled new todo field with 'feed the cat' on internal:attr=[placeholder="What needs to be done?"i]
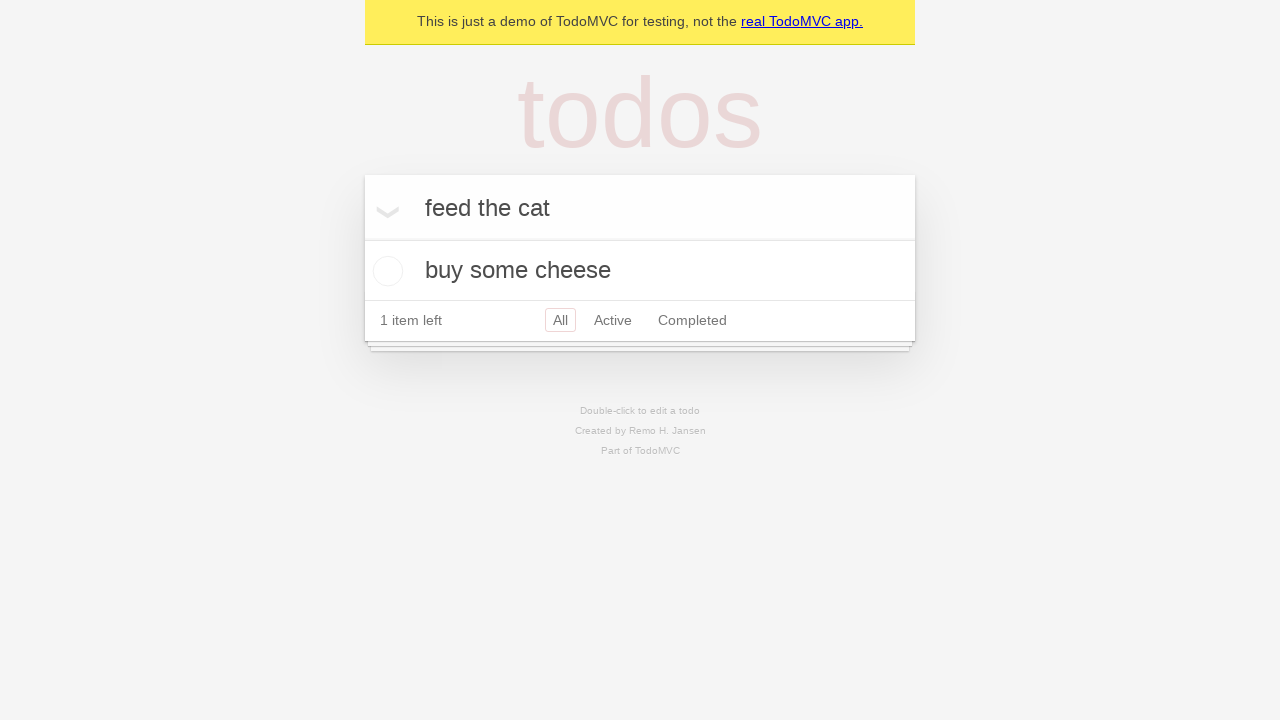

Pressed Enter to create todo 'feed the cat' on internal:attr=[placeholder="What needs to be done?"i]
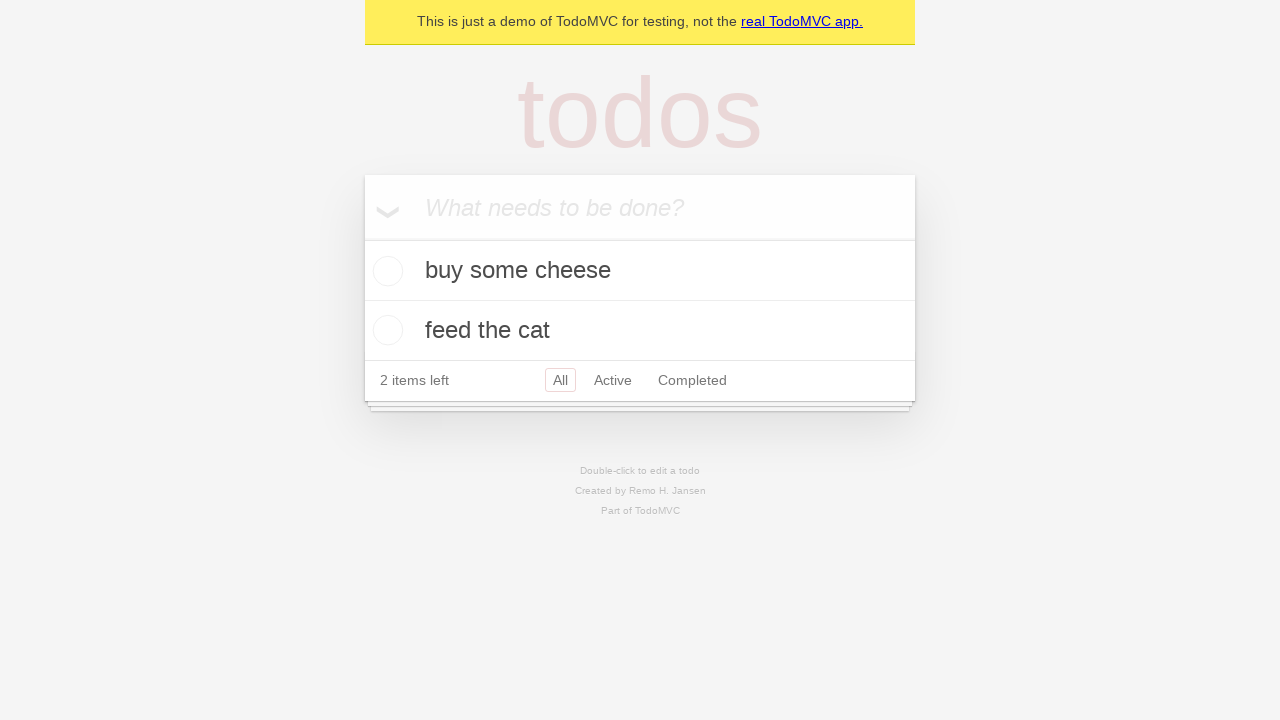

Filled new todo field with 'book a doctors appointment' on internal:attr=[placeholder="What needs to be done?"i]
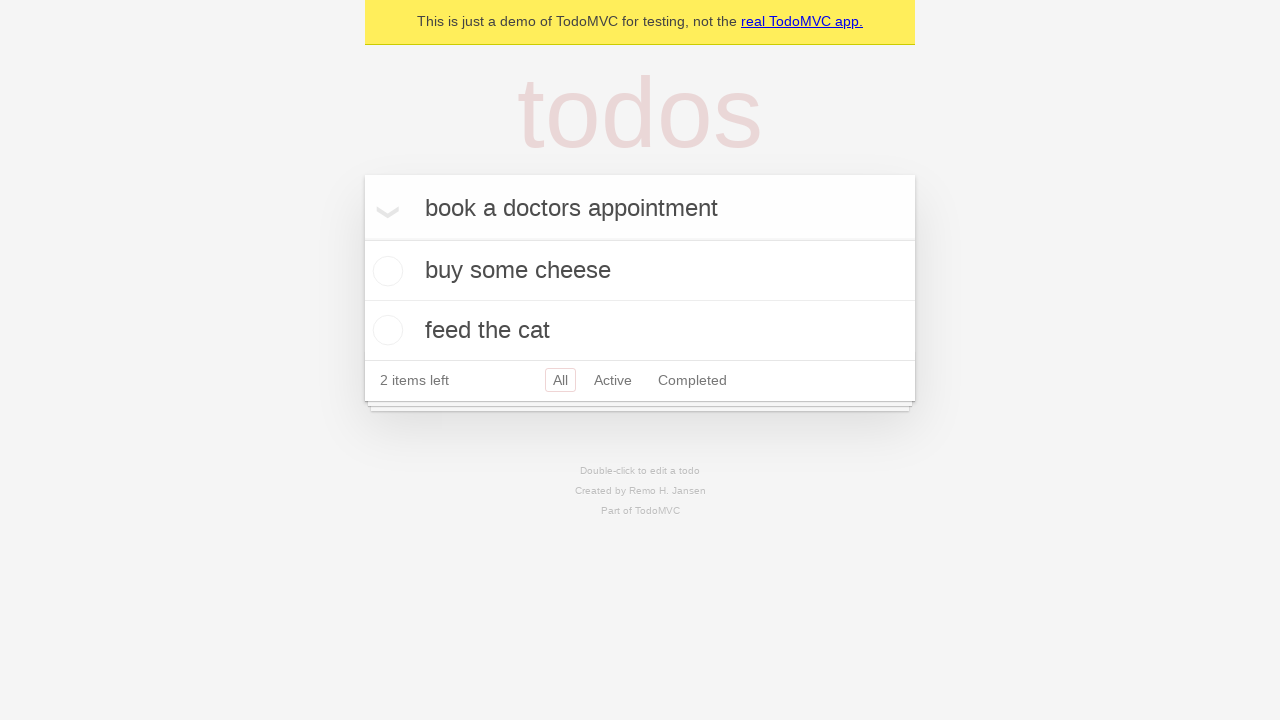

Pressed Enter to create todo 'book a doctors appointment' on internal:attr=[placeholder="What needs to be done?"i]
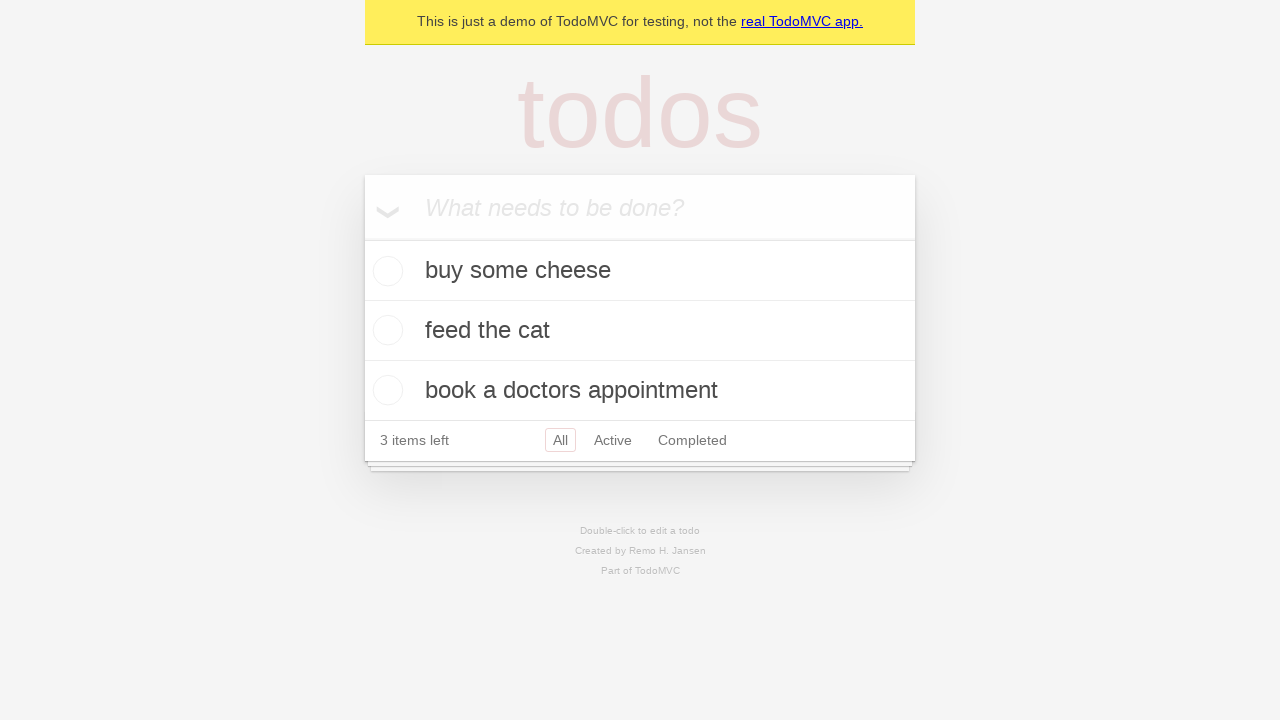

Waited for all 3 todos to be created
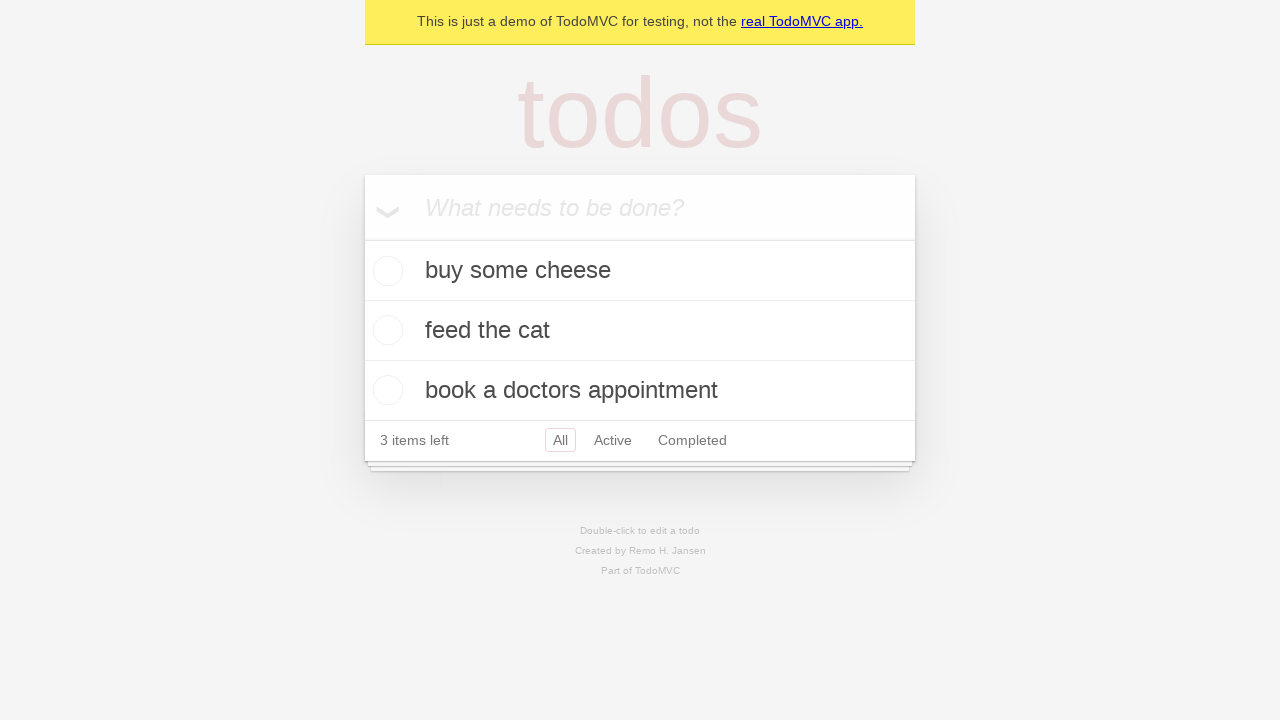

Checked the first todo item to mark it as completed at (385, 271) on .todo-list li .toggle >> nth=0
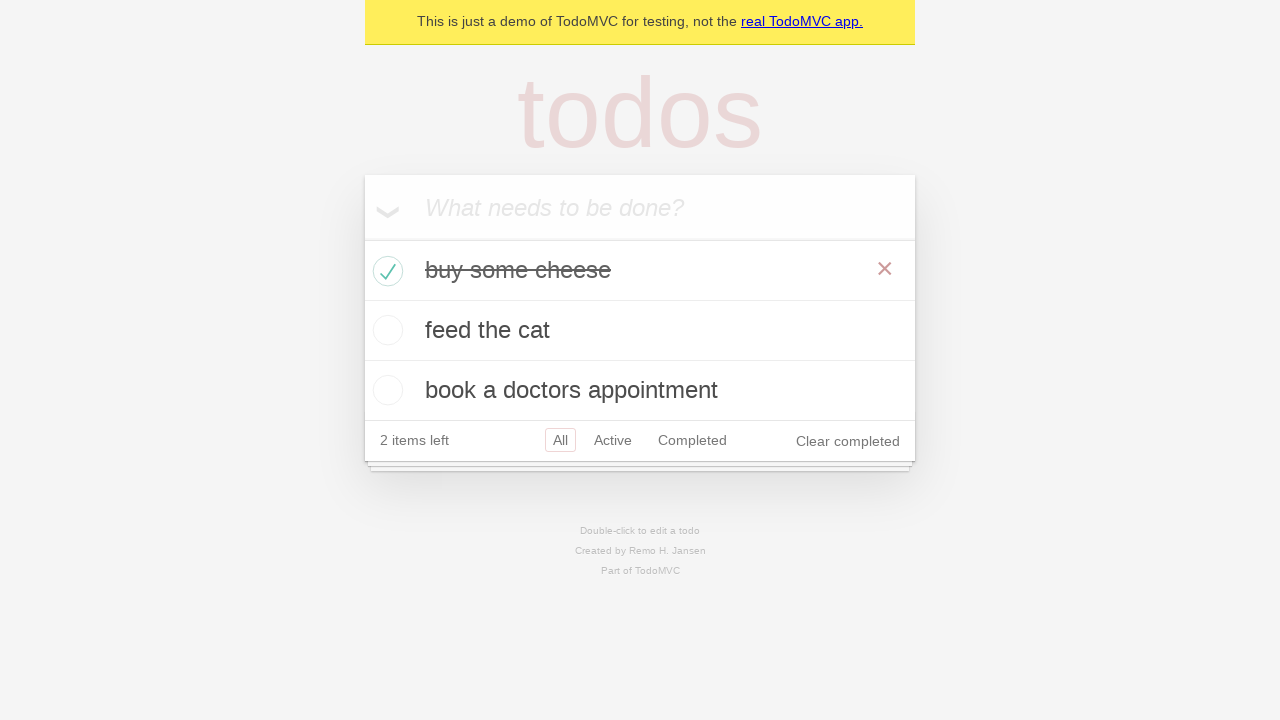

Clicked 'Clear completed' button to remove completed items at (848, 441) on internal:role=button[name="Clear completed"i]
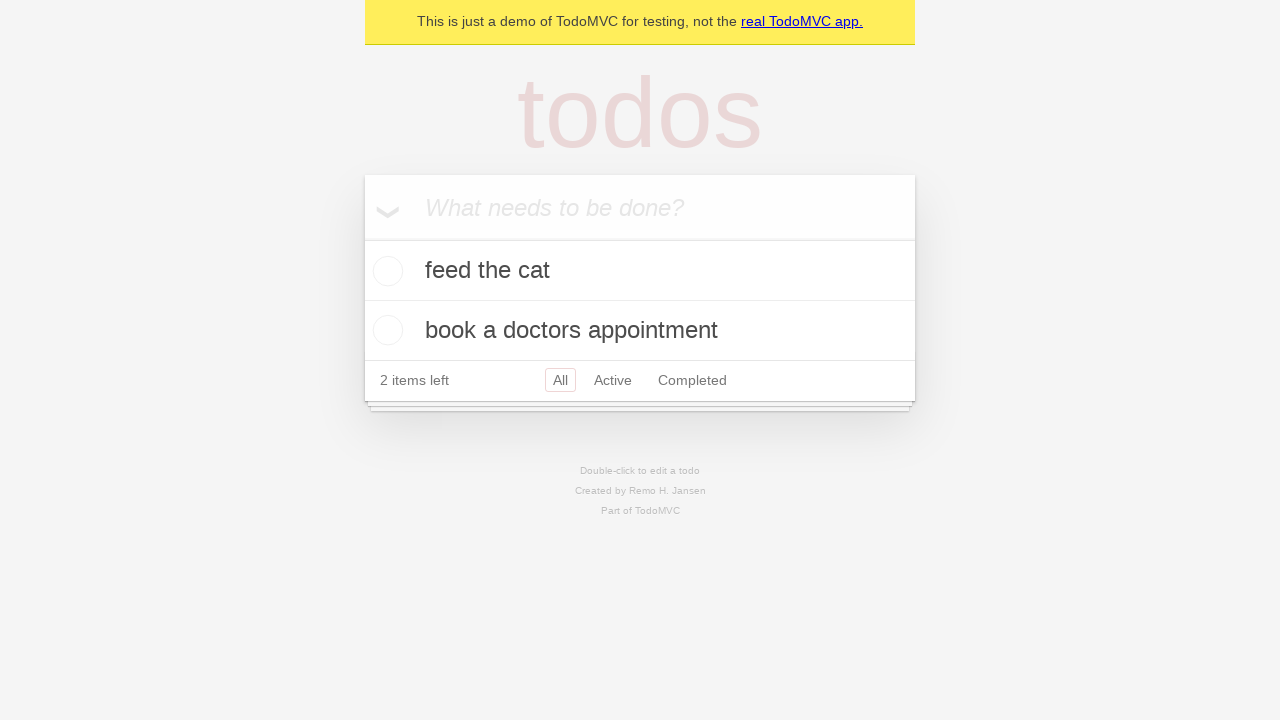

Verified that 'Clear completed' button is hidden when no completed items remain
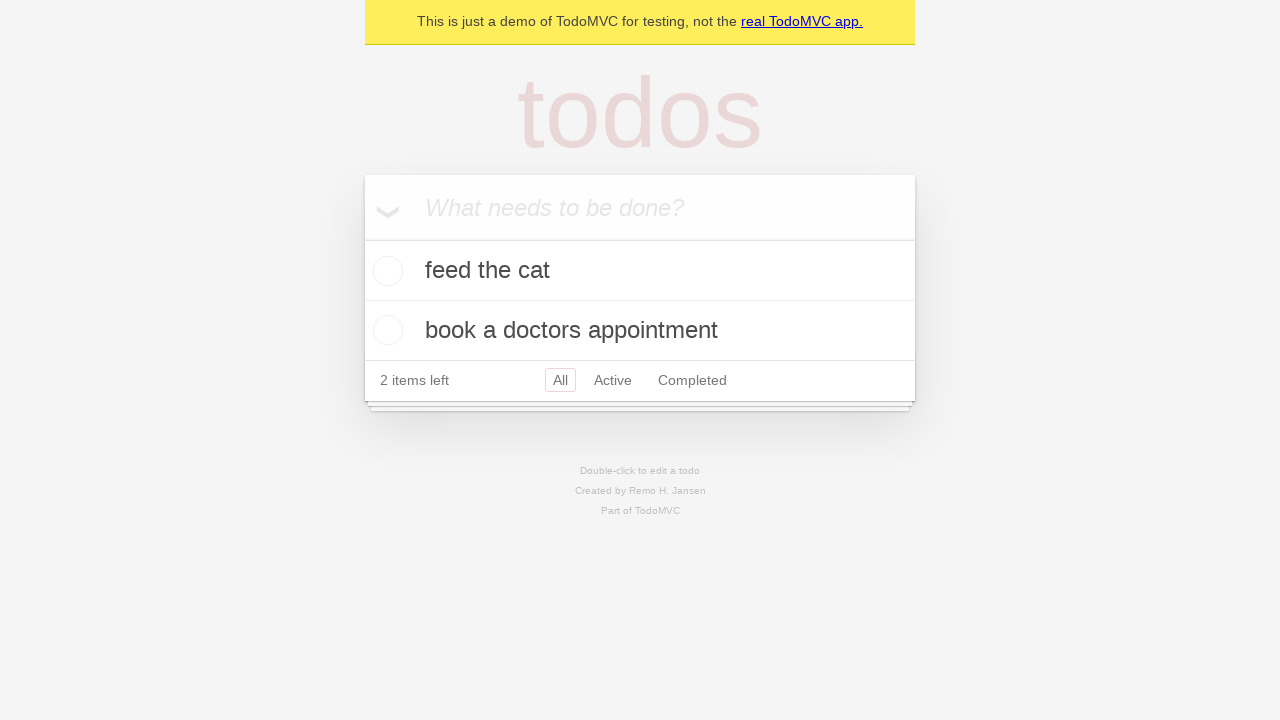

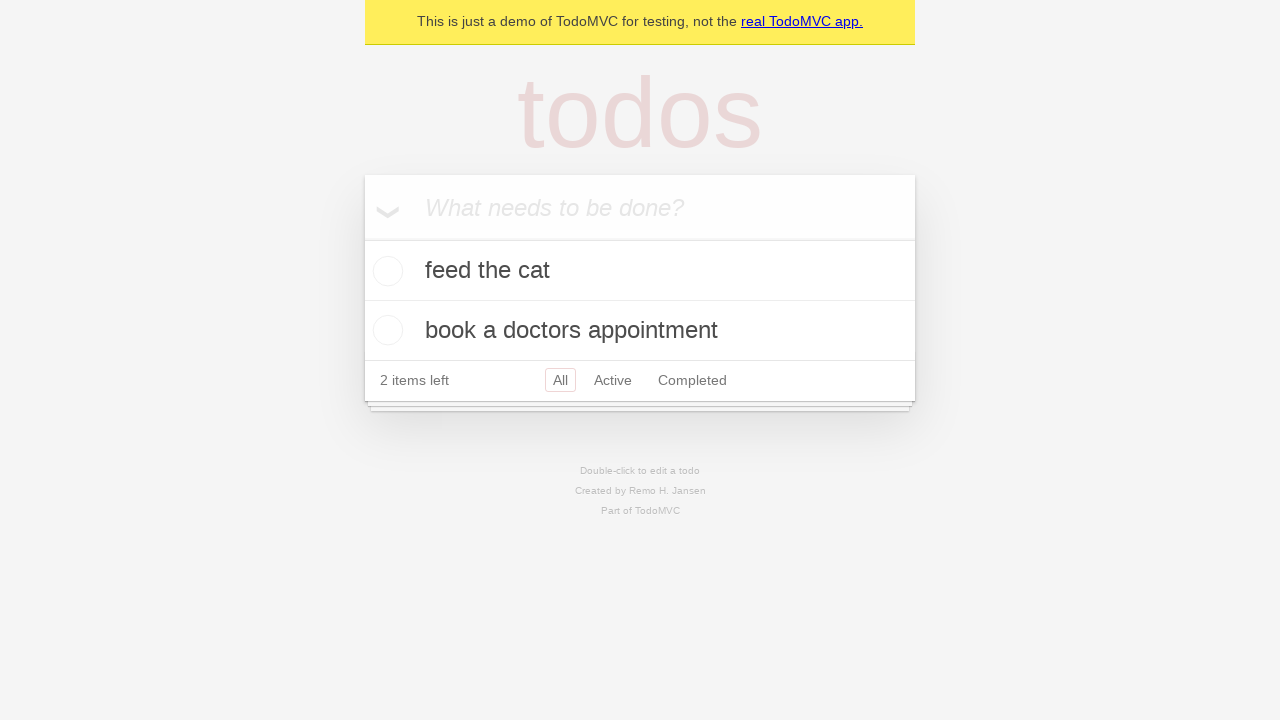